Tests location search on rp5.ru weather website by searching for "Tanger" and verifying search results page loads

Starting URL: https://rp5.ru/Weather_in_the_world

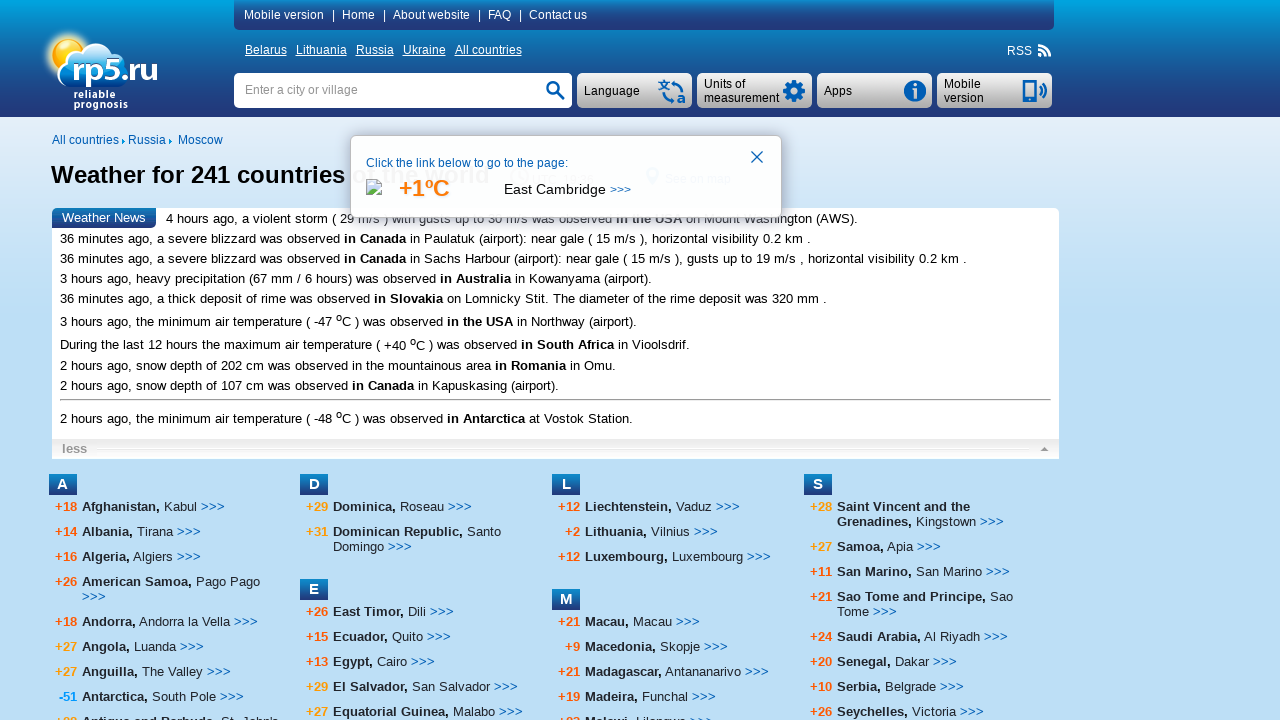

Filled search field with 'Tanger' on input[name='searchStr']
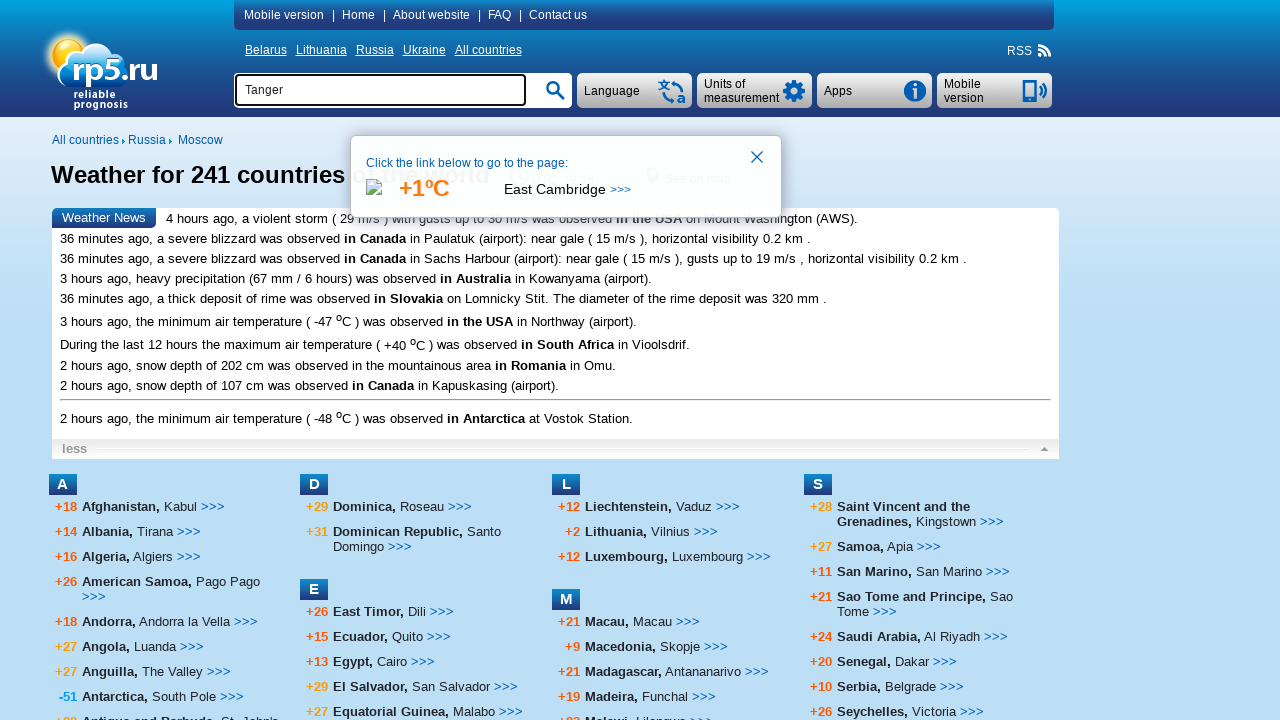

Pressed Enter to submit location search on input[name='searchStr']
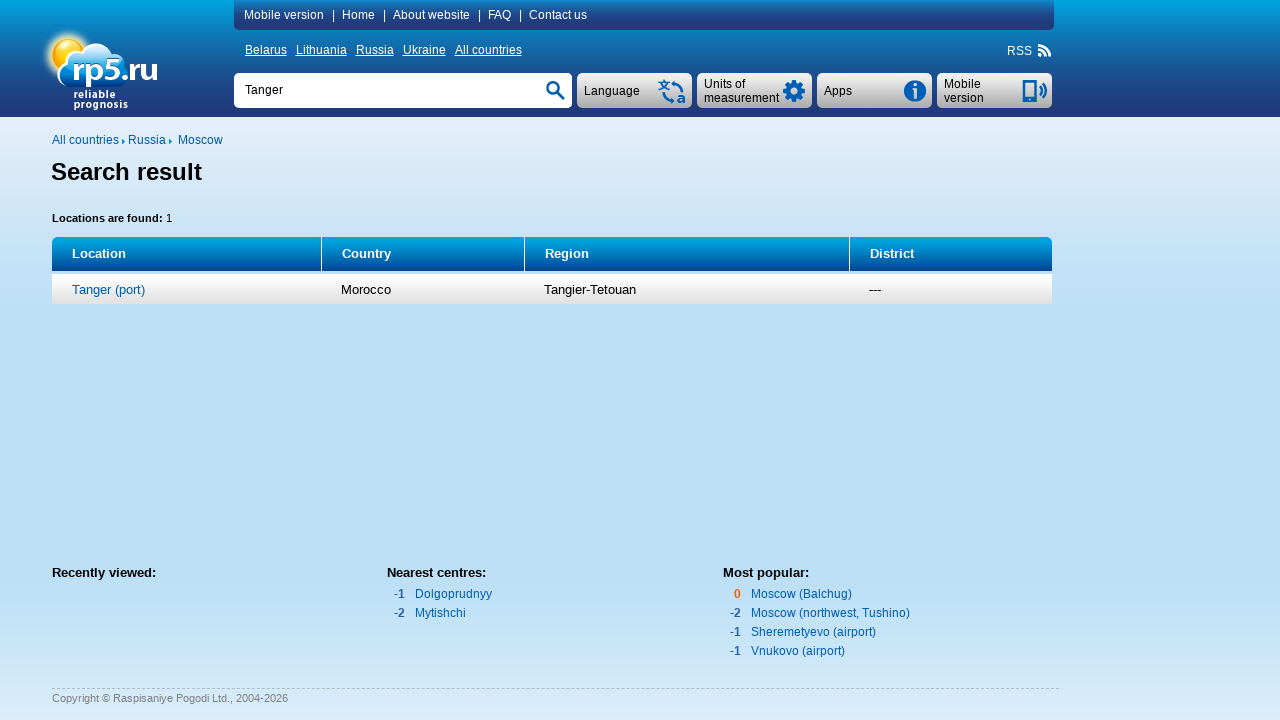

Search results page loaded with location heading
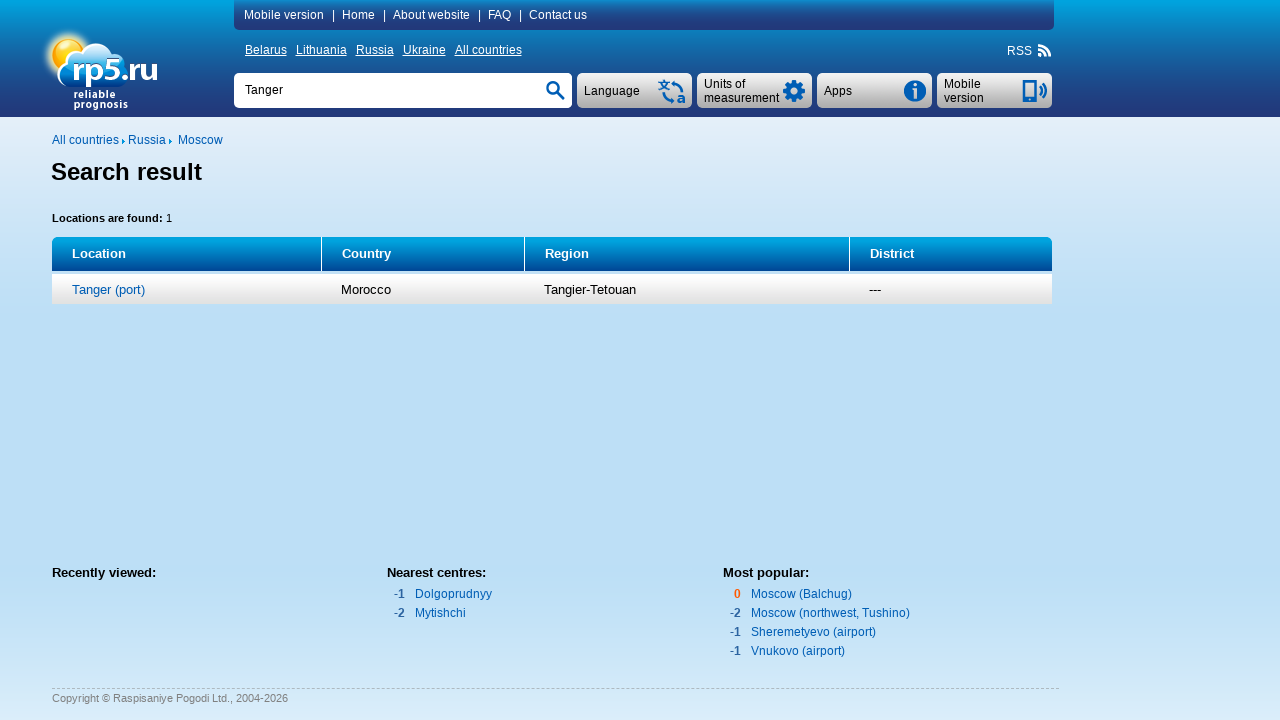

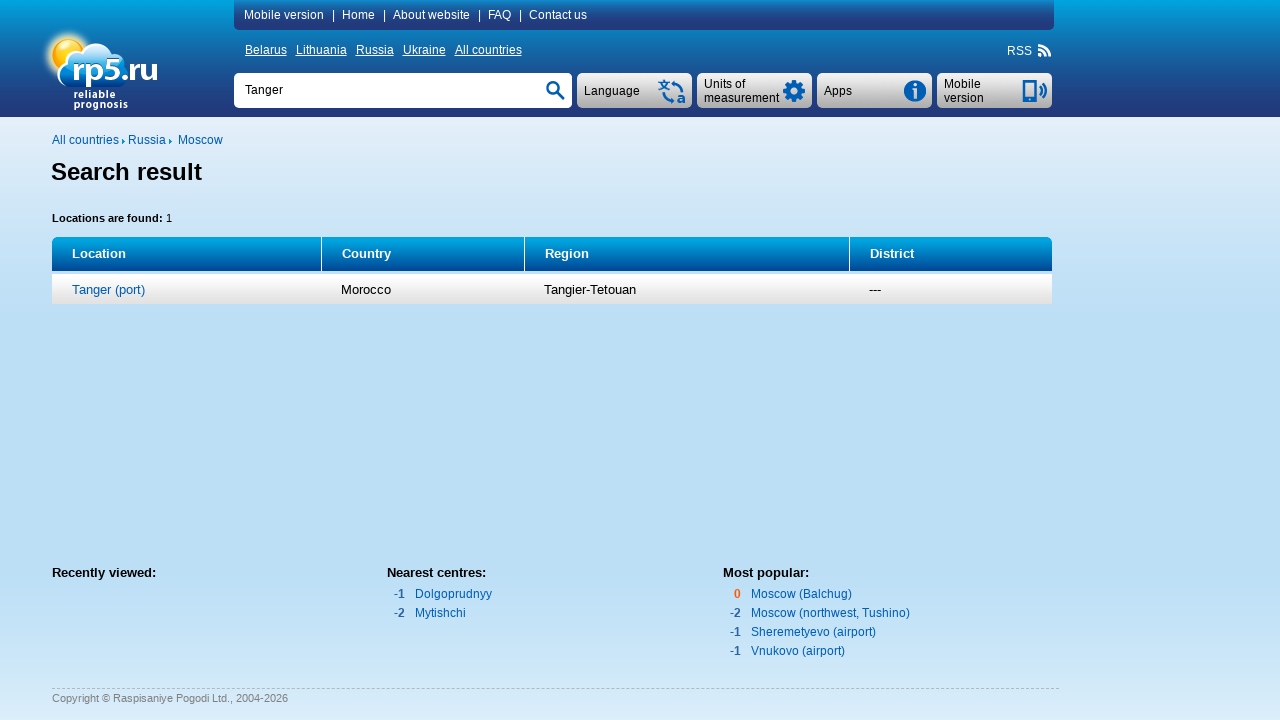